Tests a fixed header table by scrolling to it, extracting values from the fourth column, calculating their sum, and verifying it matches the displayed total amount

Starting URL: https://rahulshettyacademy.com/AutomationPractice/

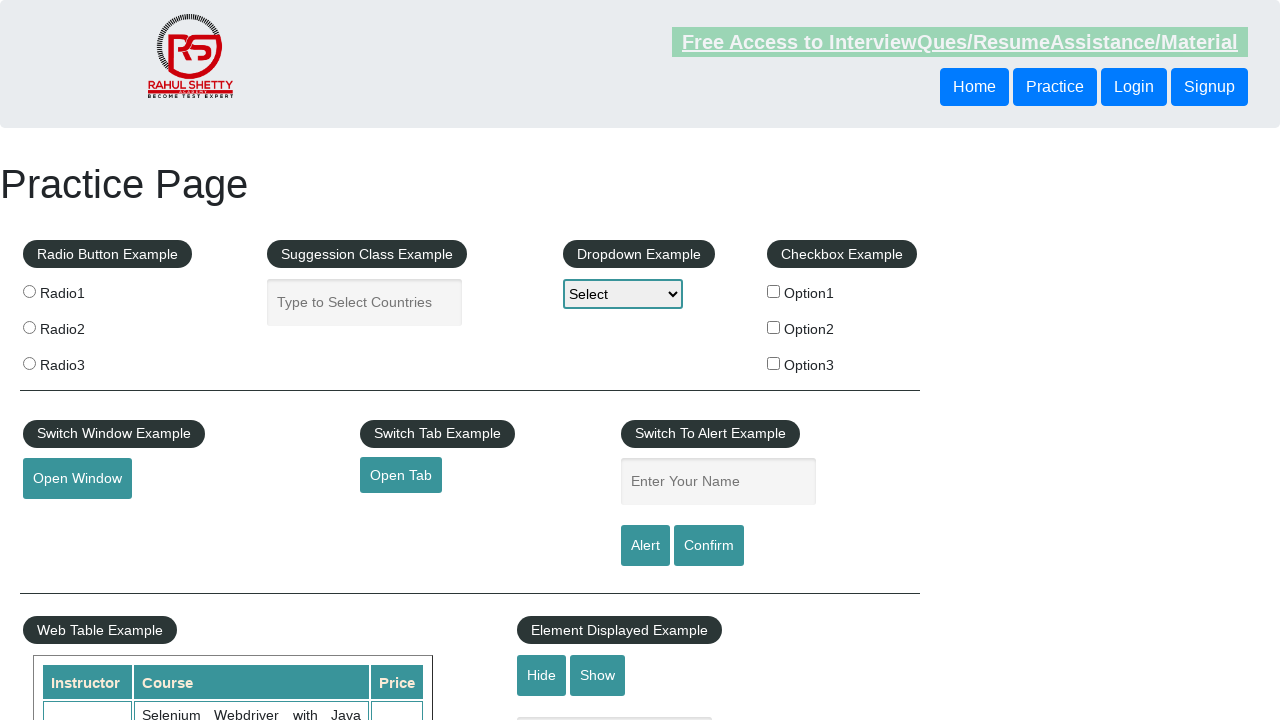

Scrolled down 600px to view table section
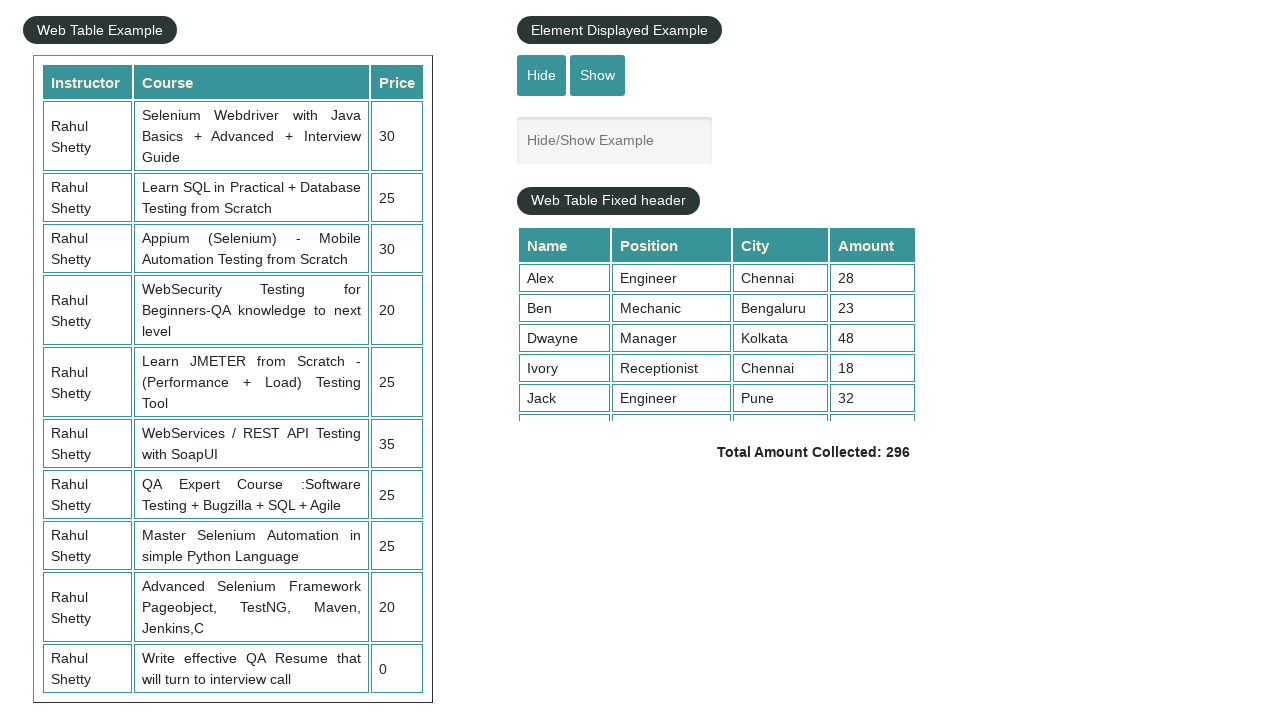

Scrolled within fixed header table to view all rows
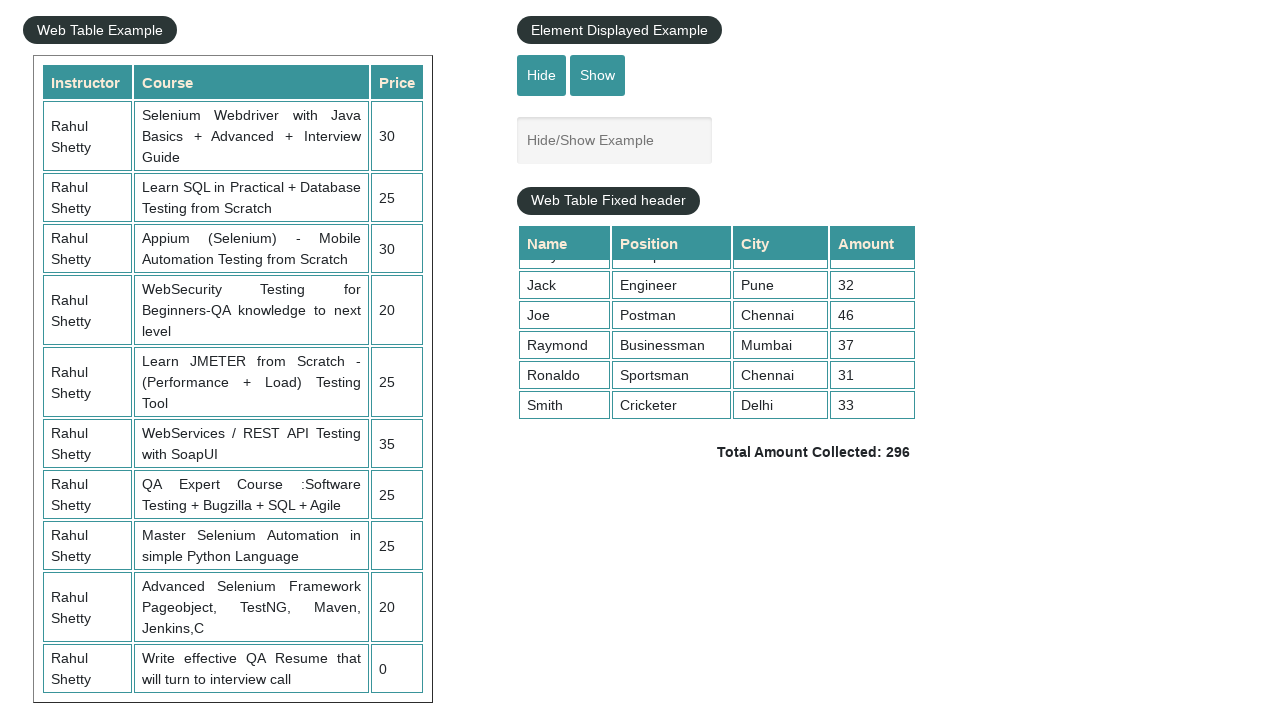

Waited for table fourth column to load
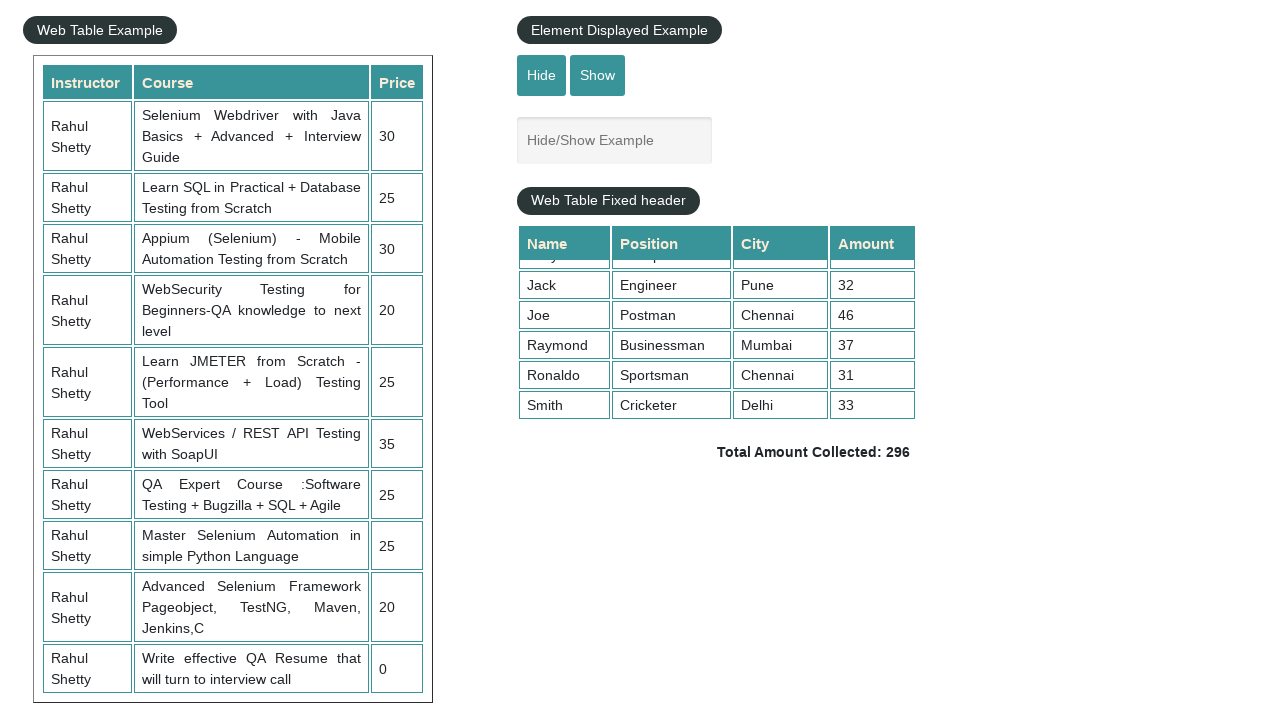

Extracted 9 values from fourth column of table
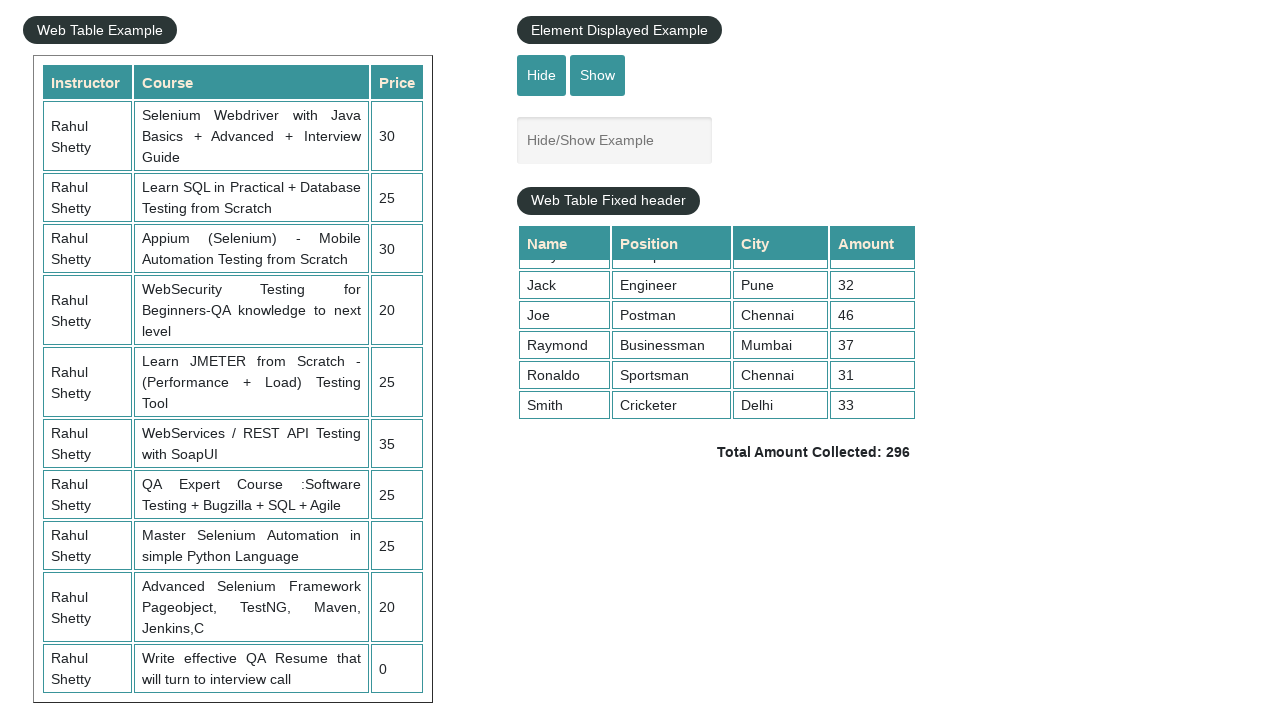

Calculated sum of fourth column values: 296
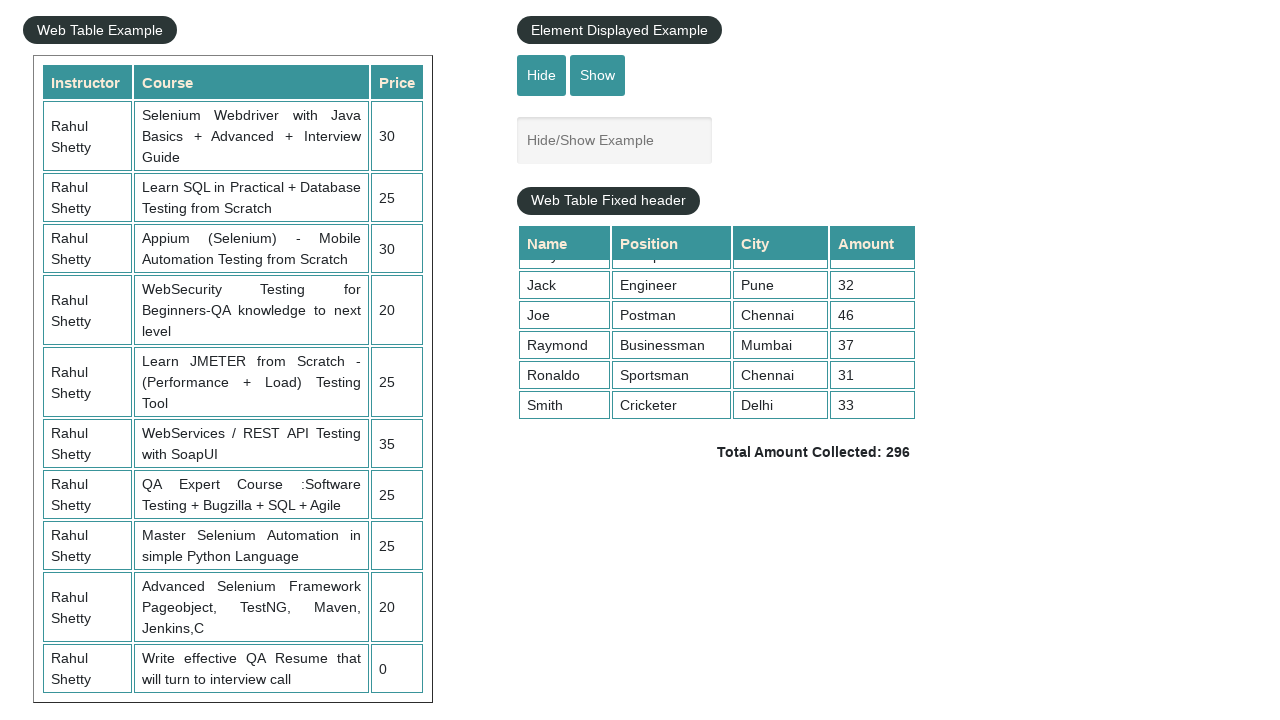

Extracted displayed total amount: 296
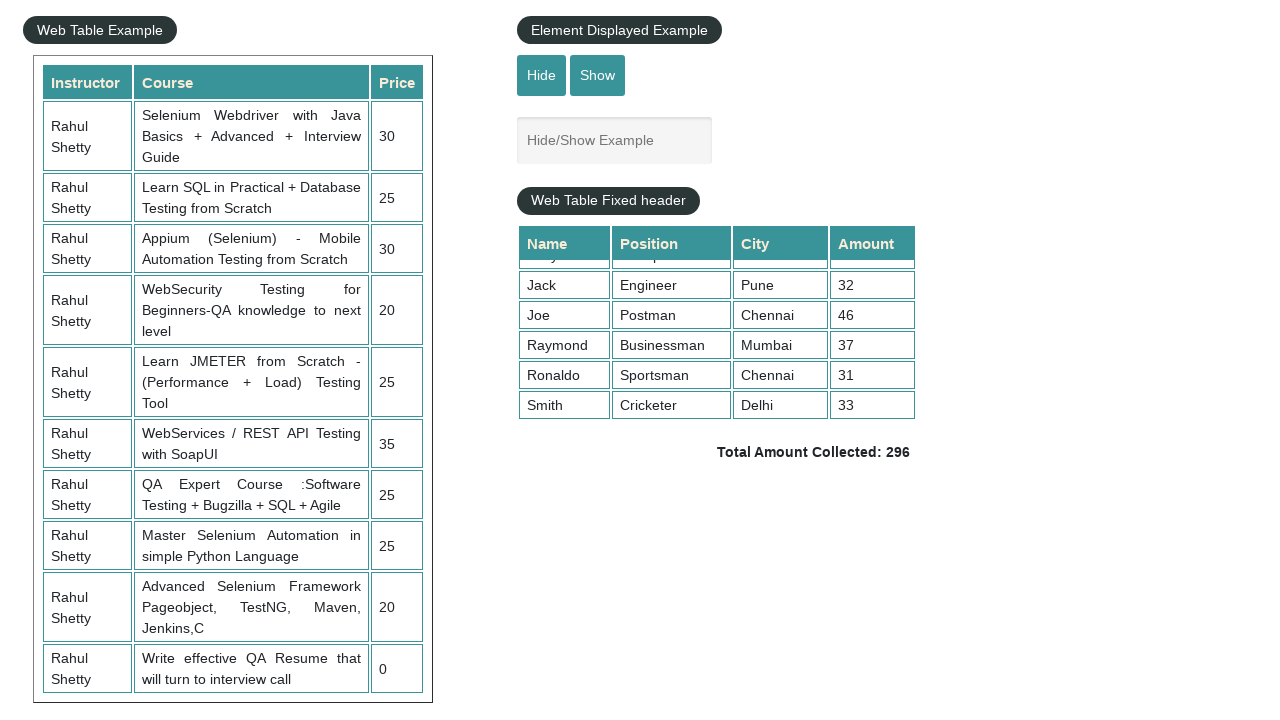

Verified calculated sum (296) matches displayed total (296)
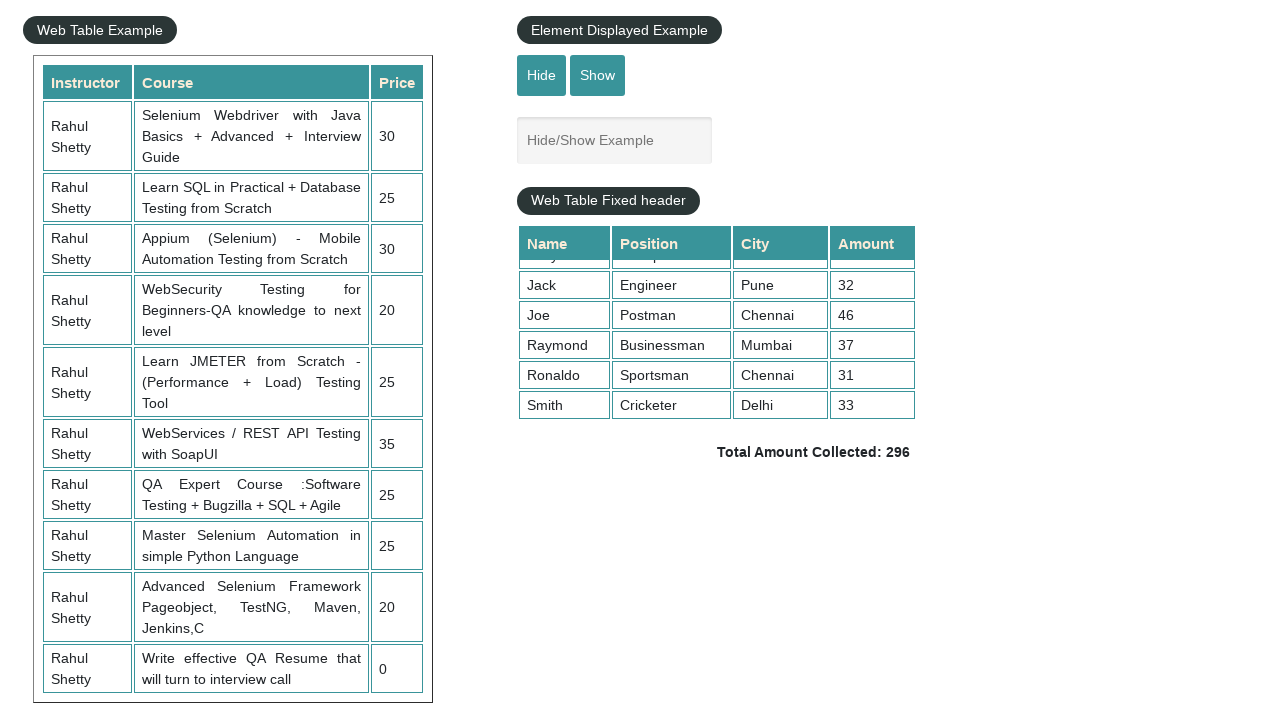

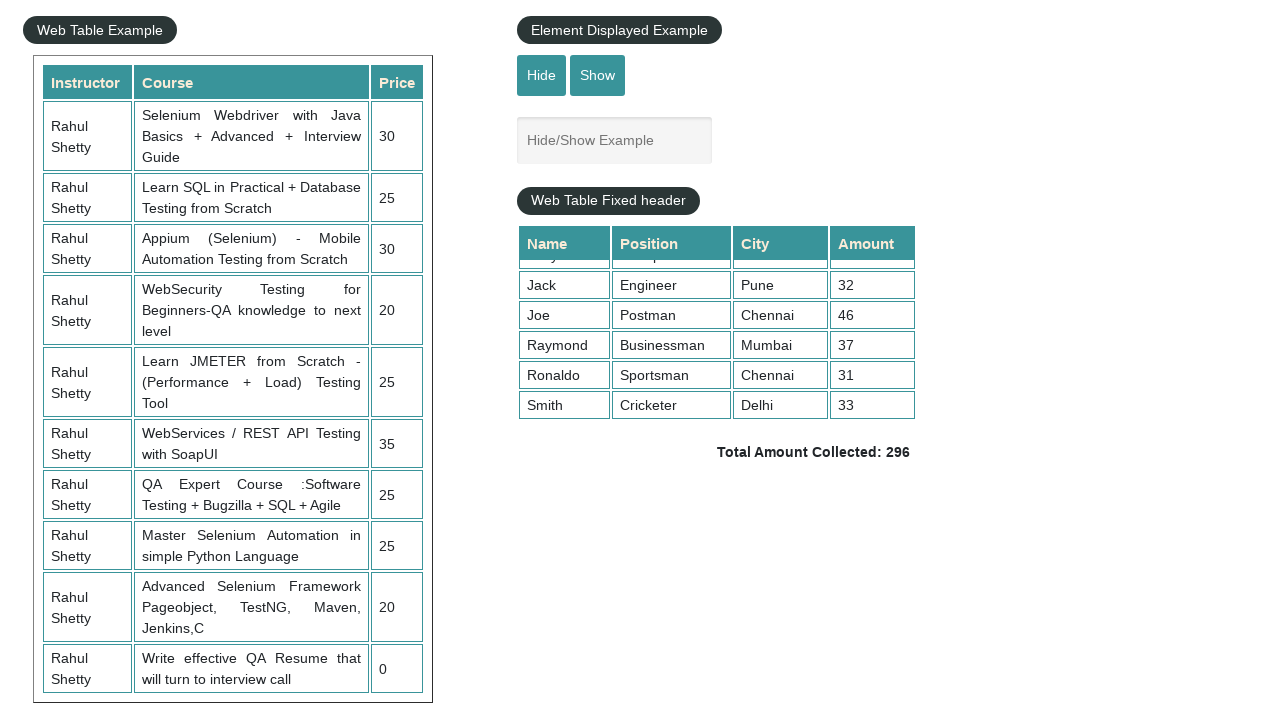